Tests JavaScript prompt dialog by clicking a button to trigger the prompt, entering text into it, and accepting it.

Starting URL: https://demoqa.com/alerts

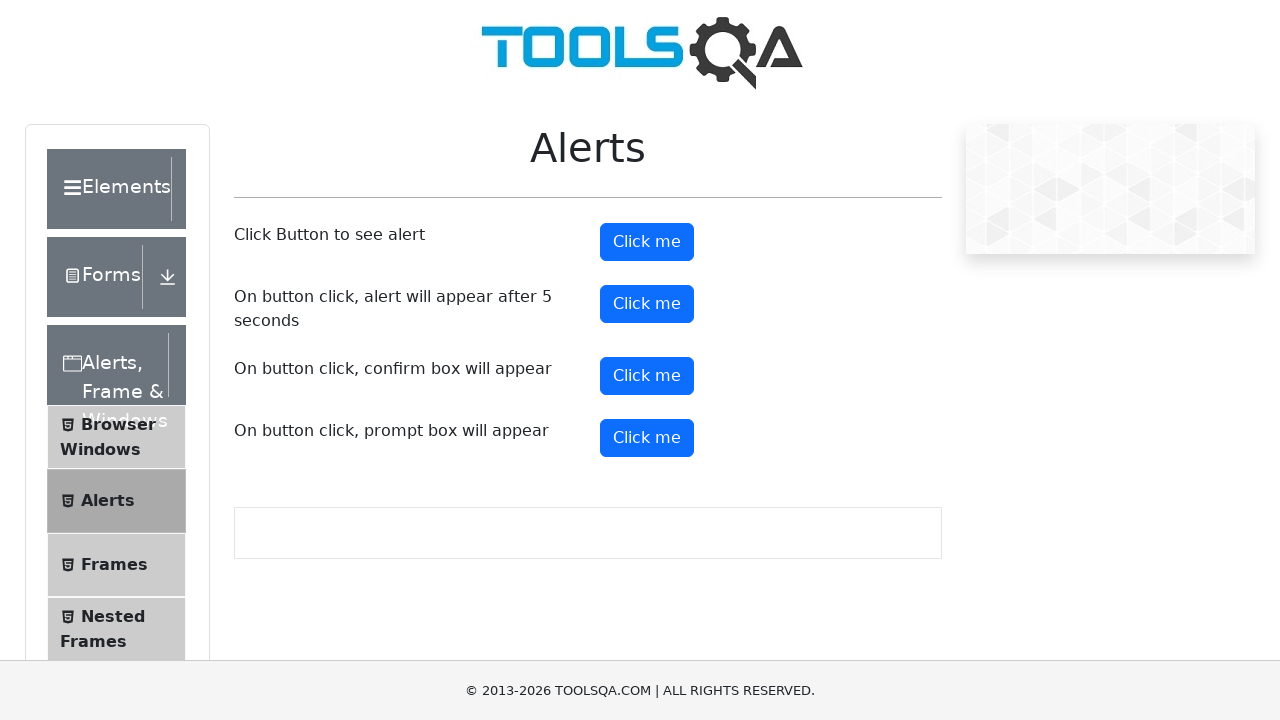

Set up dialog handler to accept prompt with text 'Marcus Thompson'
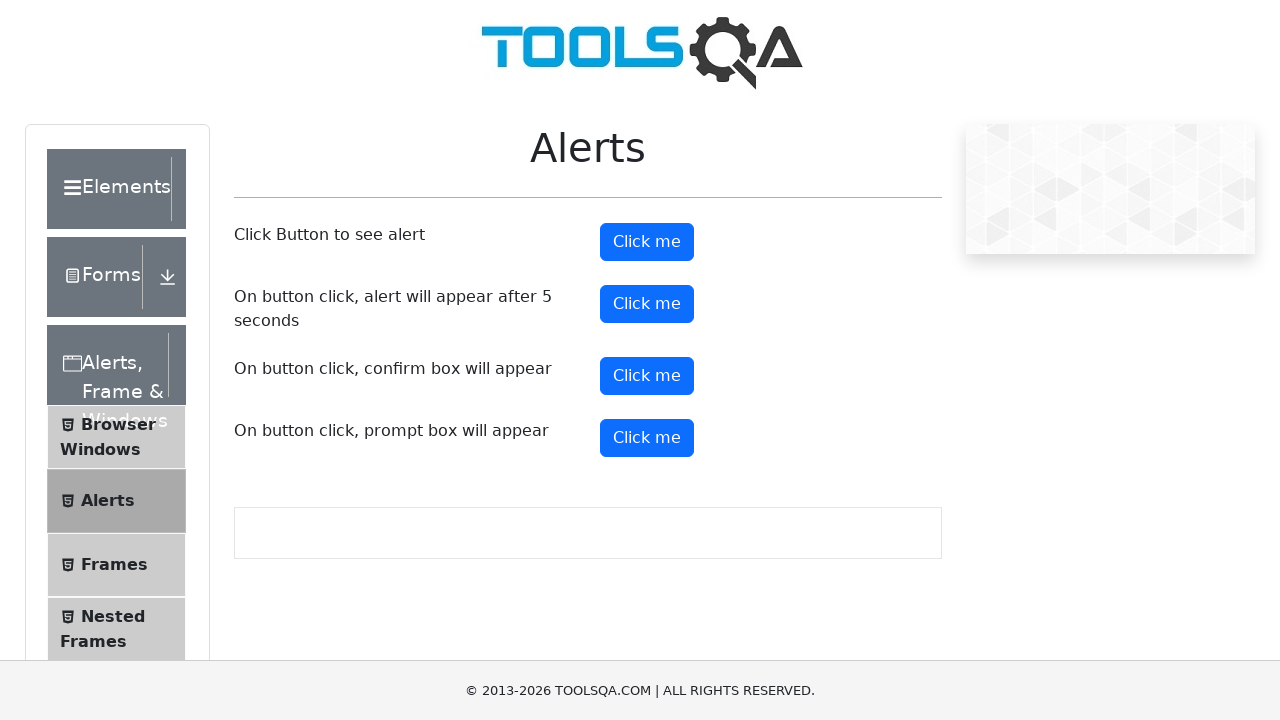

Clicked prompt button to trigger JavaScript prompt dialog at (647, 438) on #promtButton
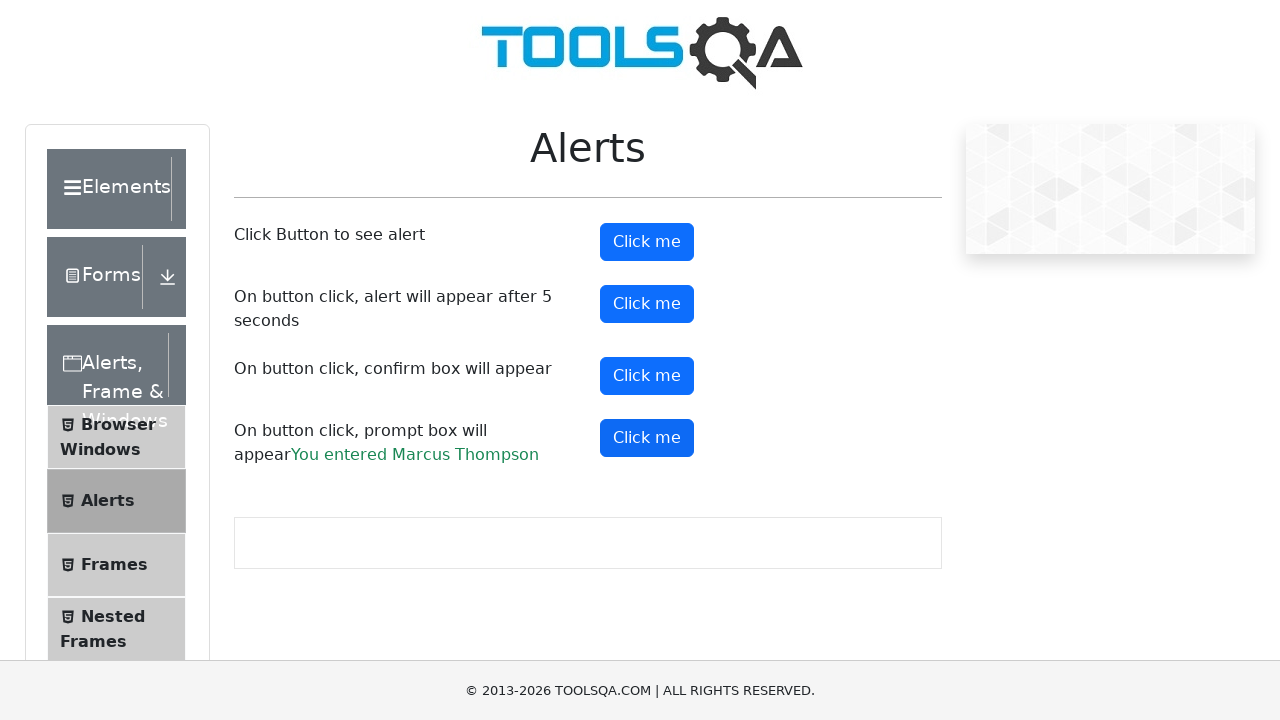

Prompt result text appeared on page
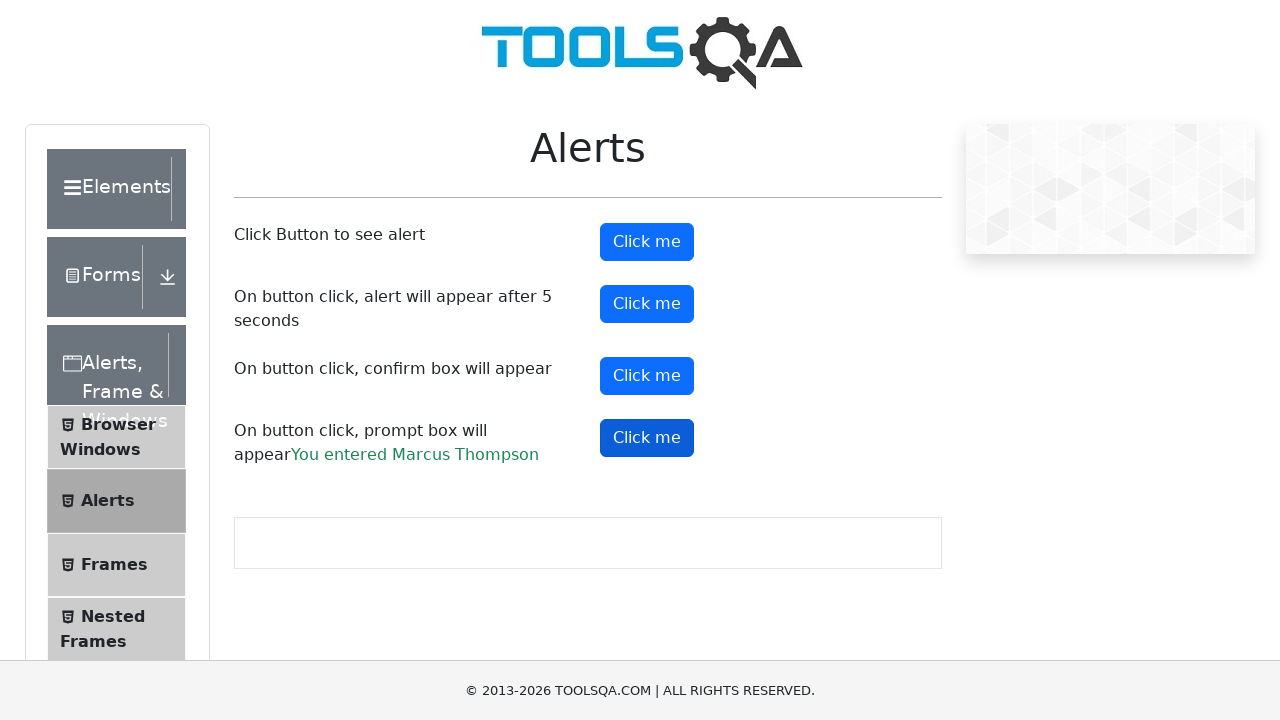

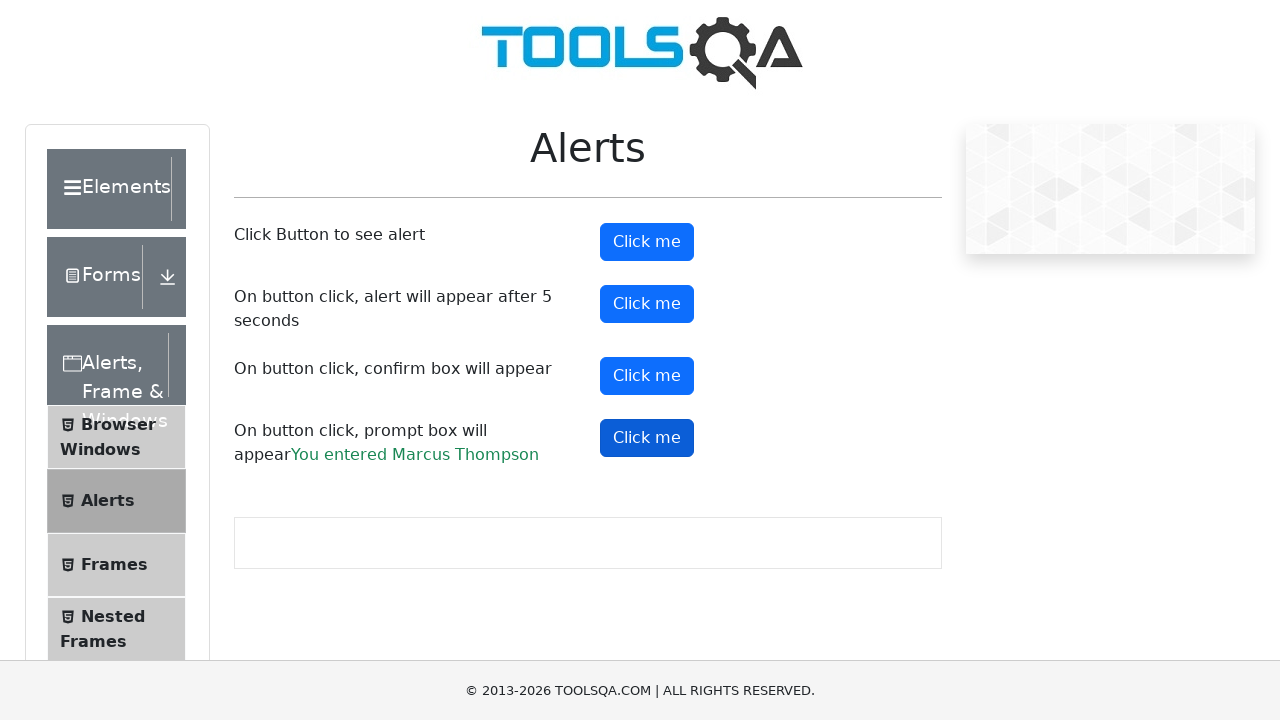